Tests drag and drop functionality by dragging a draggable element onto a droppable target element within an iframe on the jQuery UI demo page

Starting URL: https://jqueryui.com/droppable/

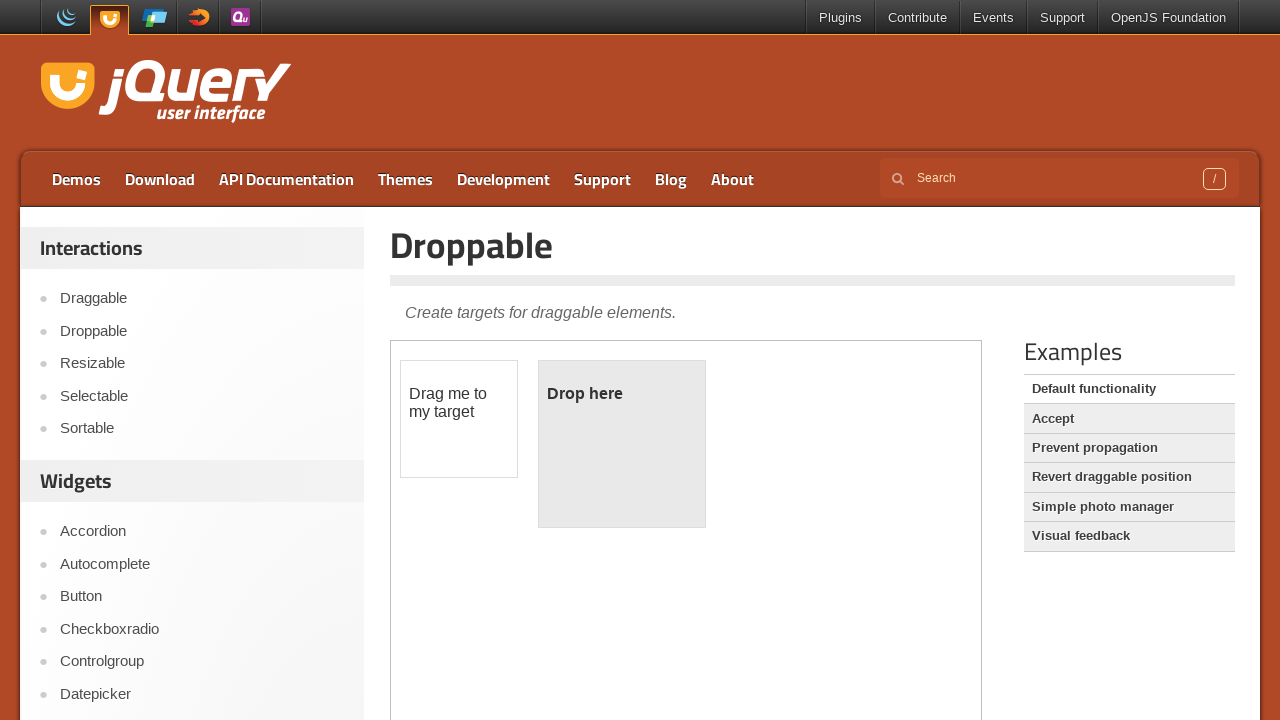

Navigated to jQuery UI droppable demo page
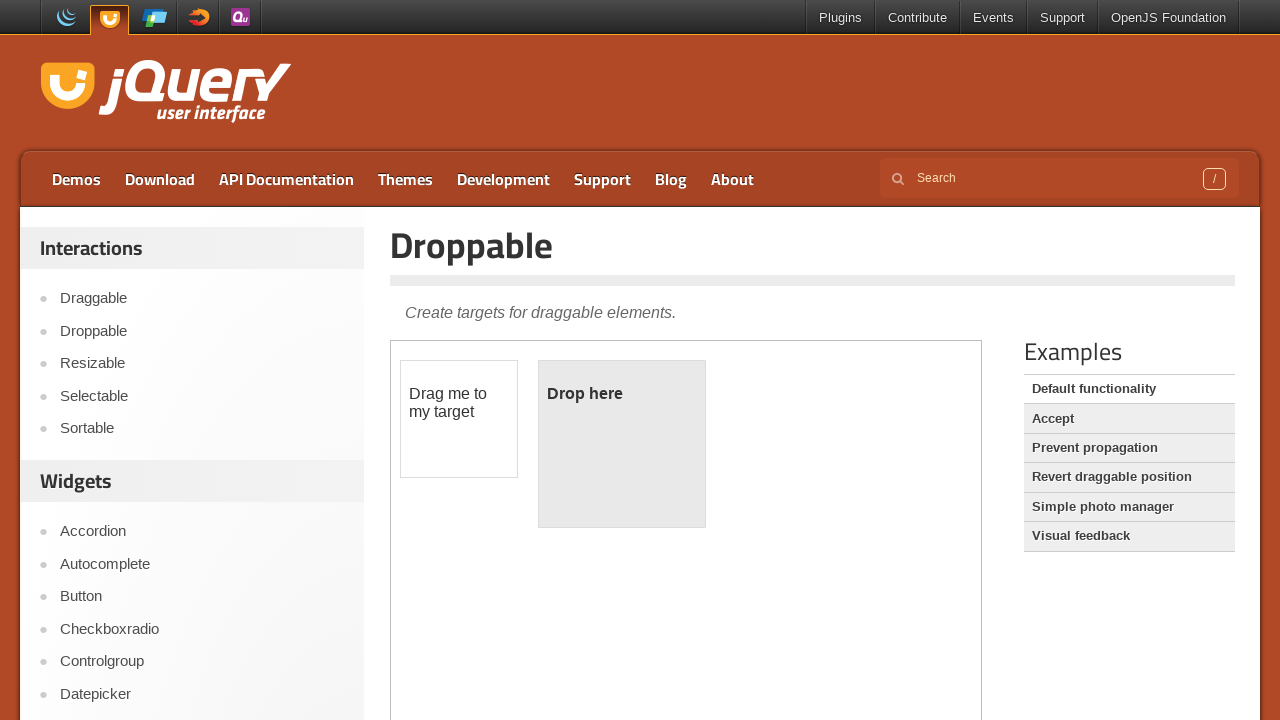

Located the iframe containing the drag and drop demo
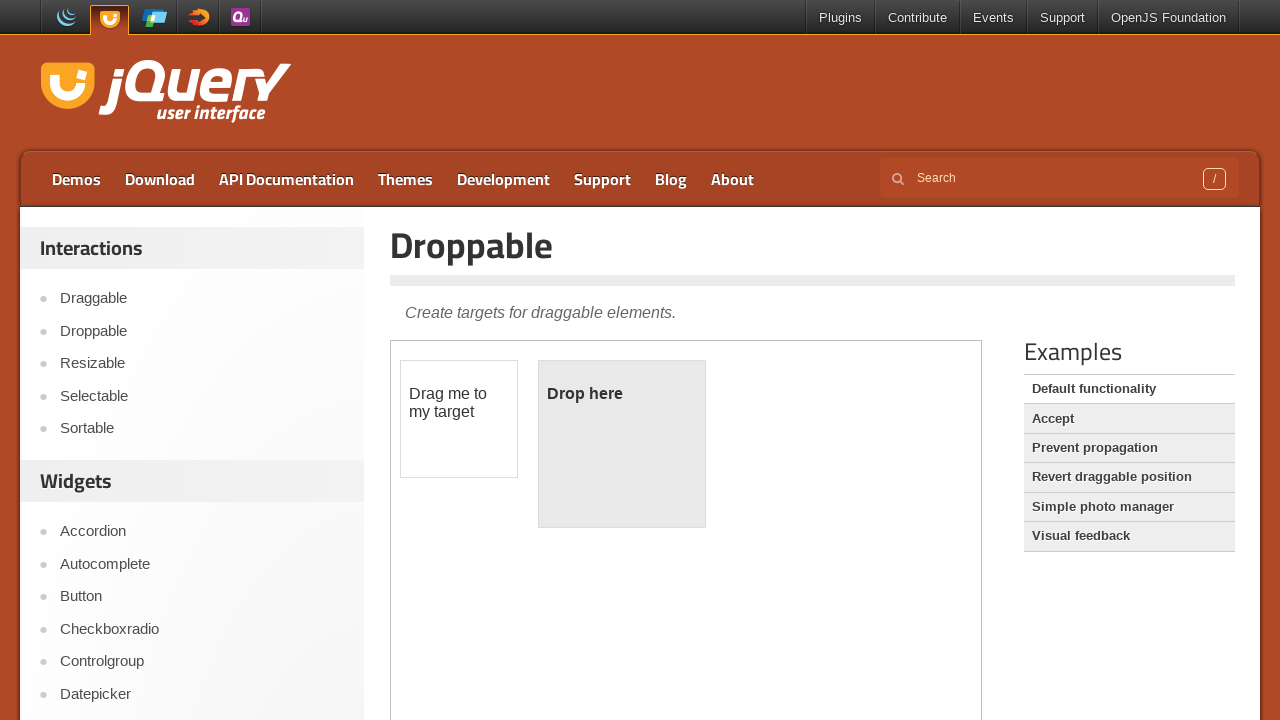

Located the draggable element
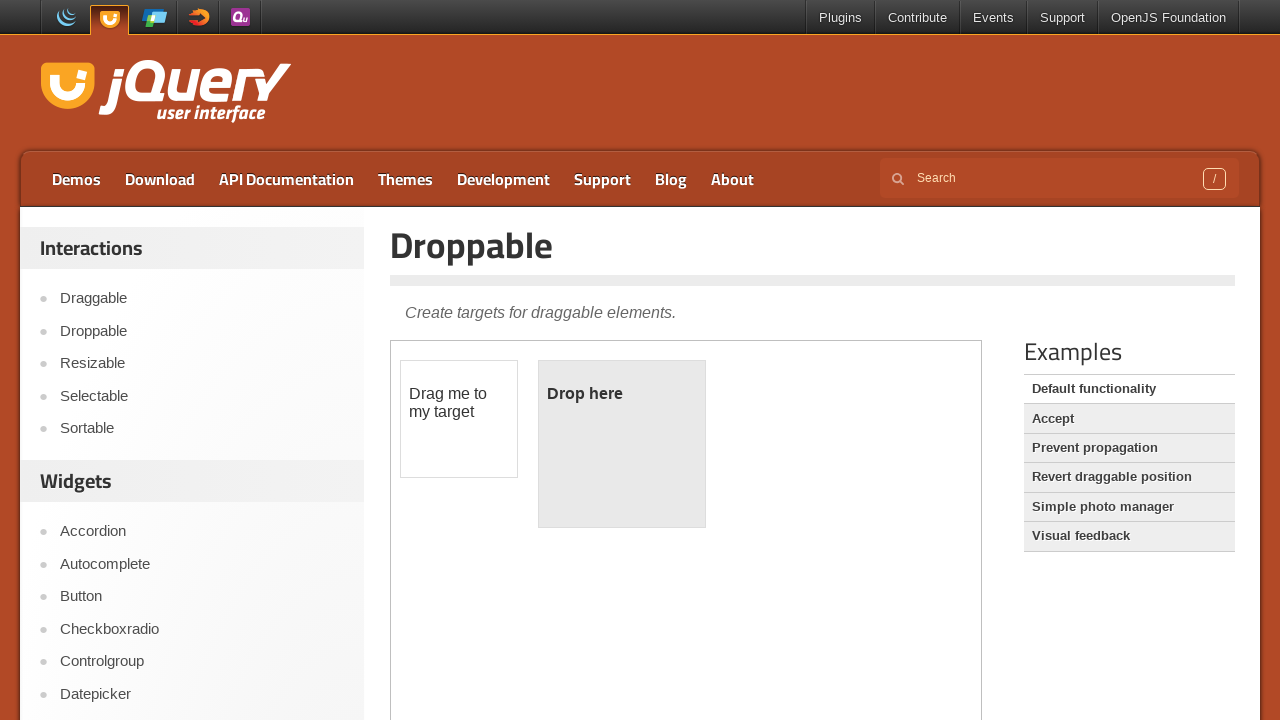

Located the droppable target element
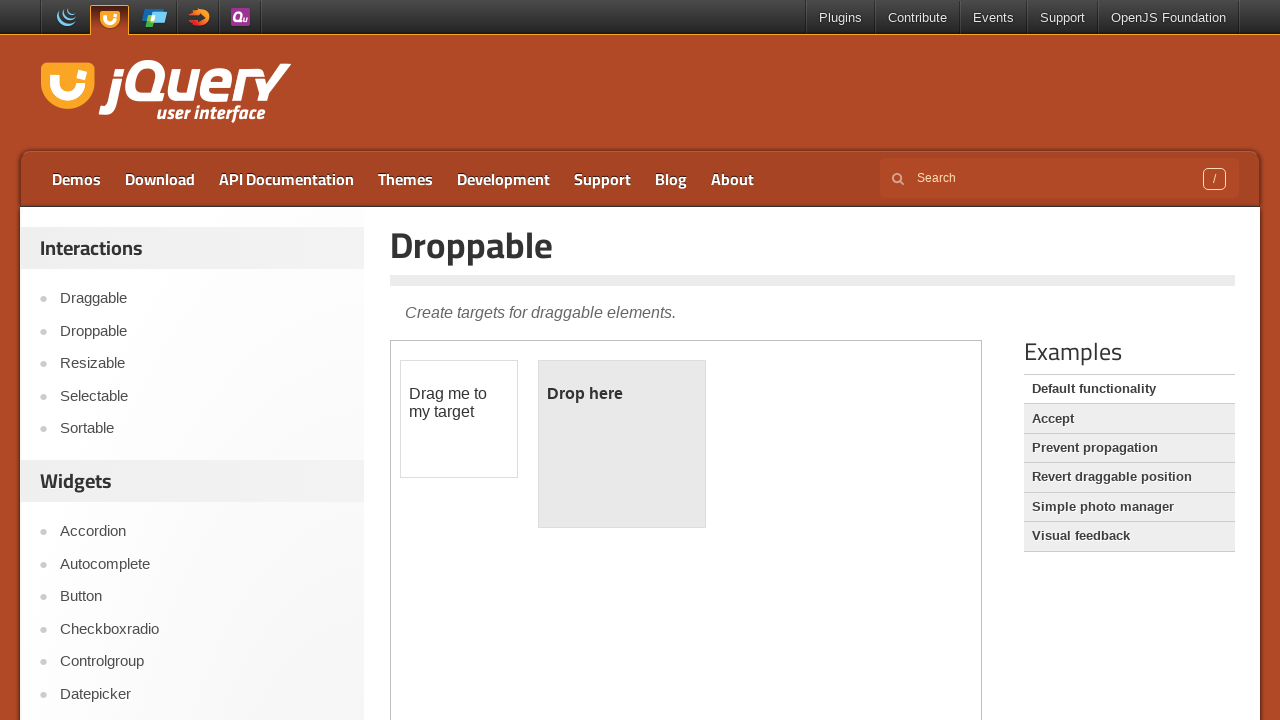

Dragged the draggable element onto the droppable target at (622, 444)
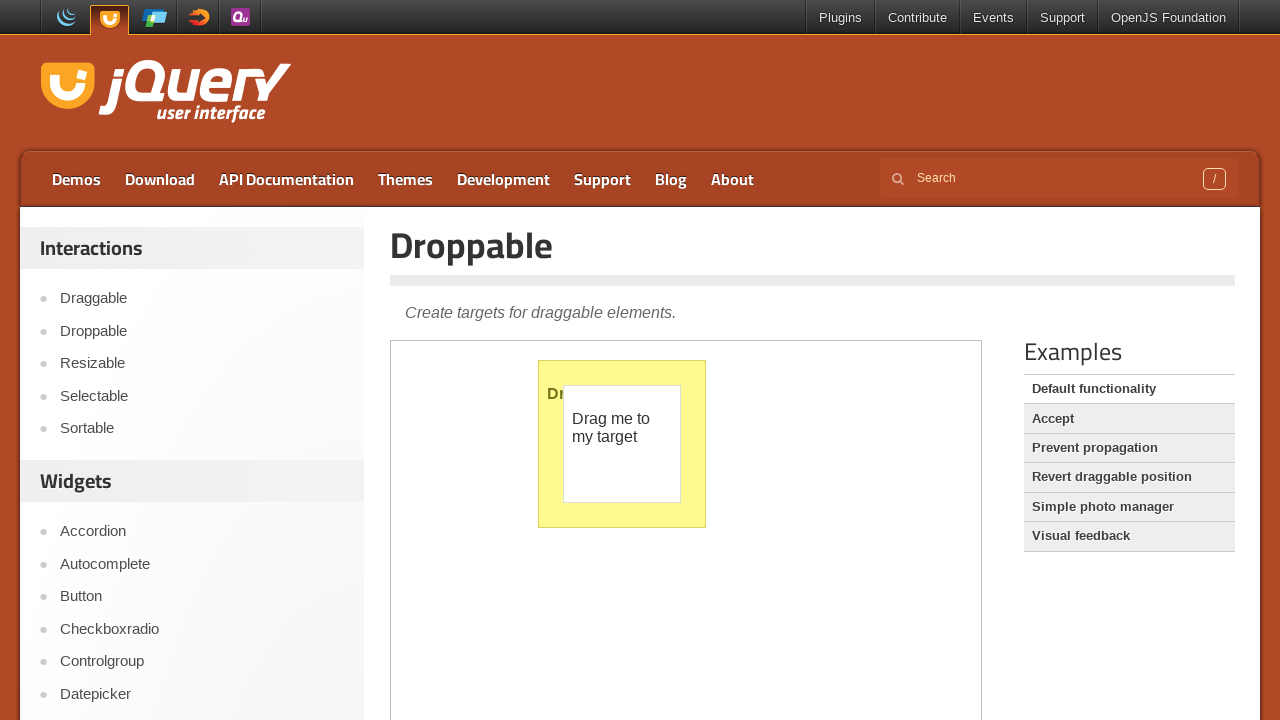

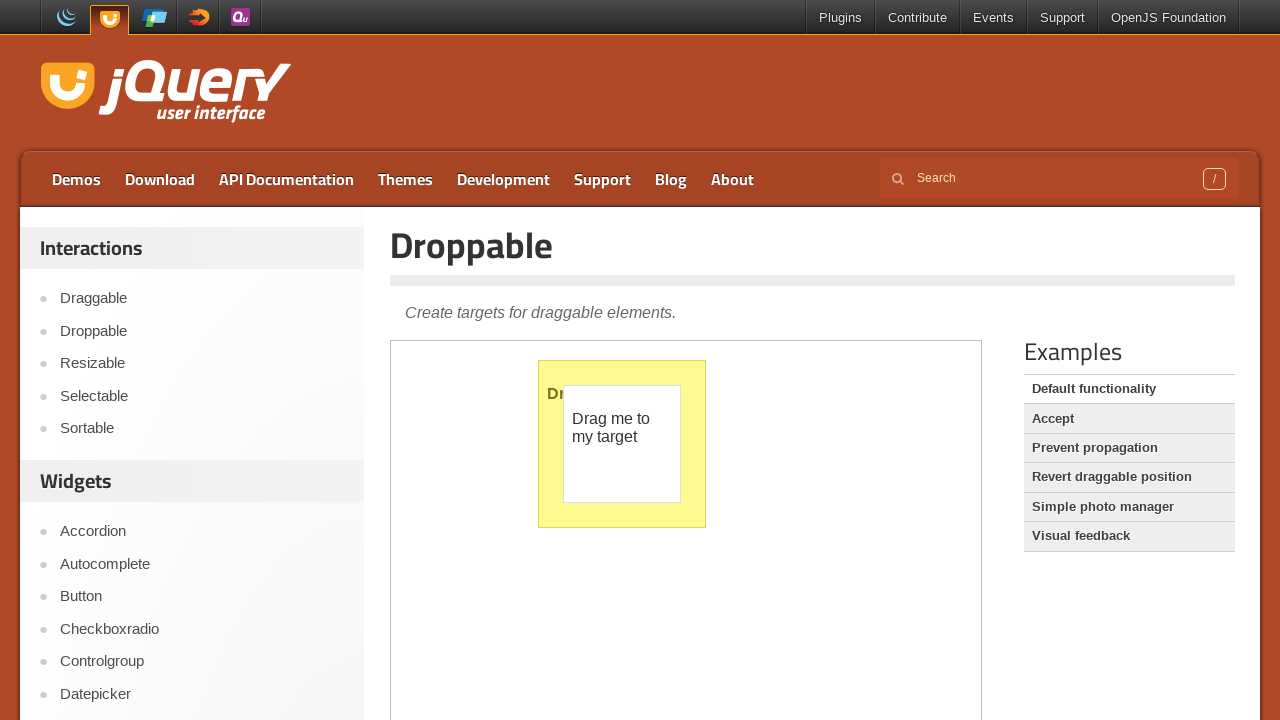